Tests a signup form by filling in first name, last name, and email fields, then submitting the form by pressing Enter on the signup button.

Starting URL: http://secure-retreat-92358.herokuapp.com

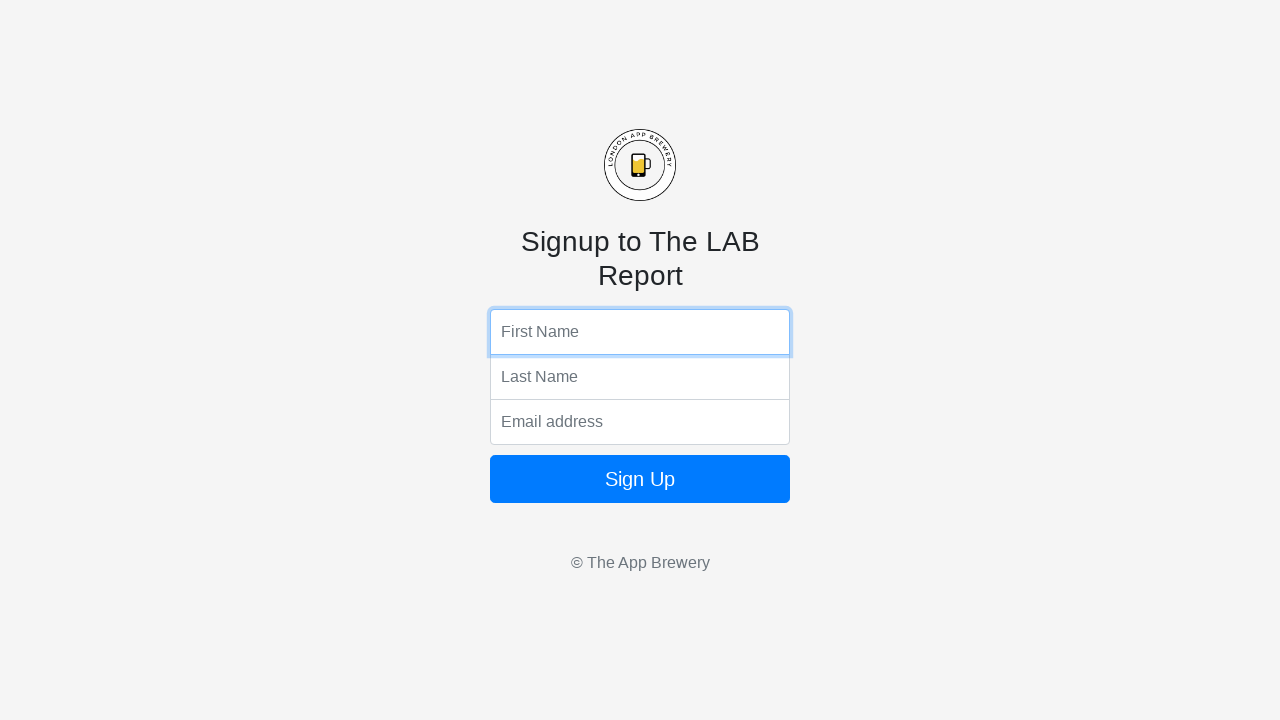

Filled first name field with 'Hello' on input[name='fName']
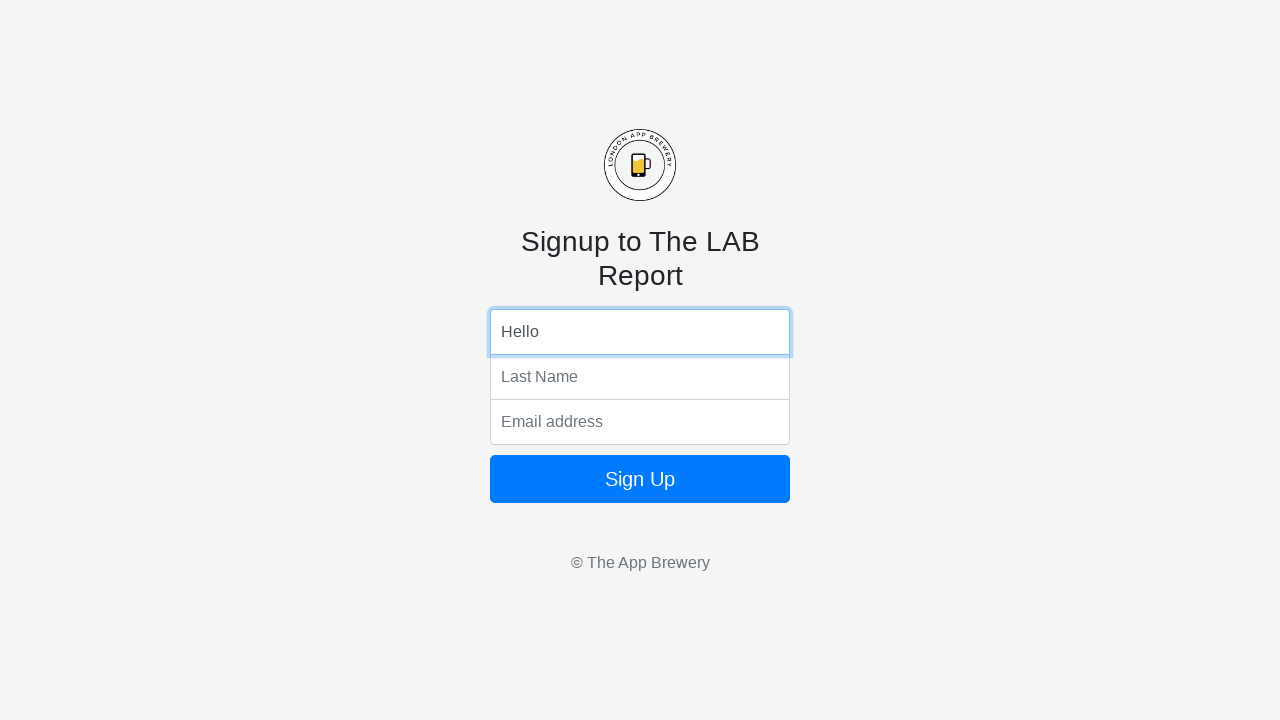

Filled last name field with 'World' on input[name='lName']
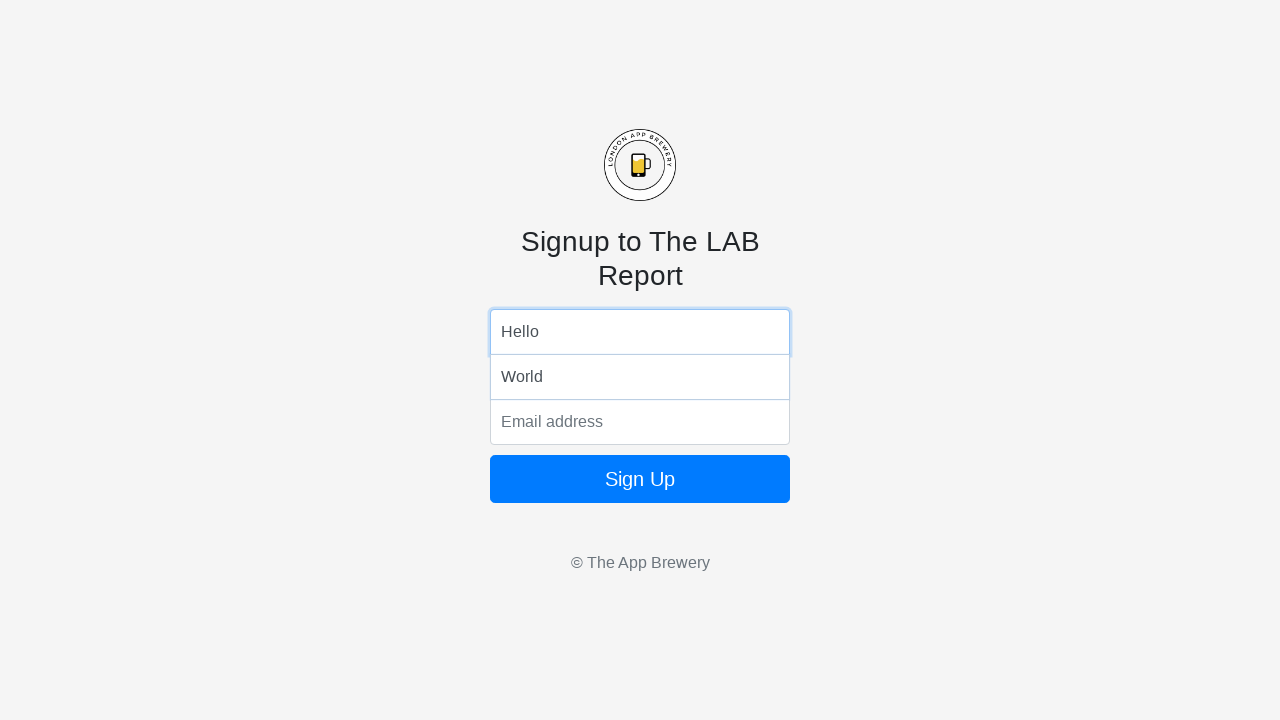

Filled email field with 'testuser7294@example.com' on input[name='email']
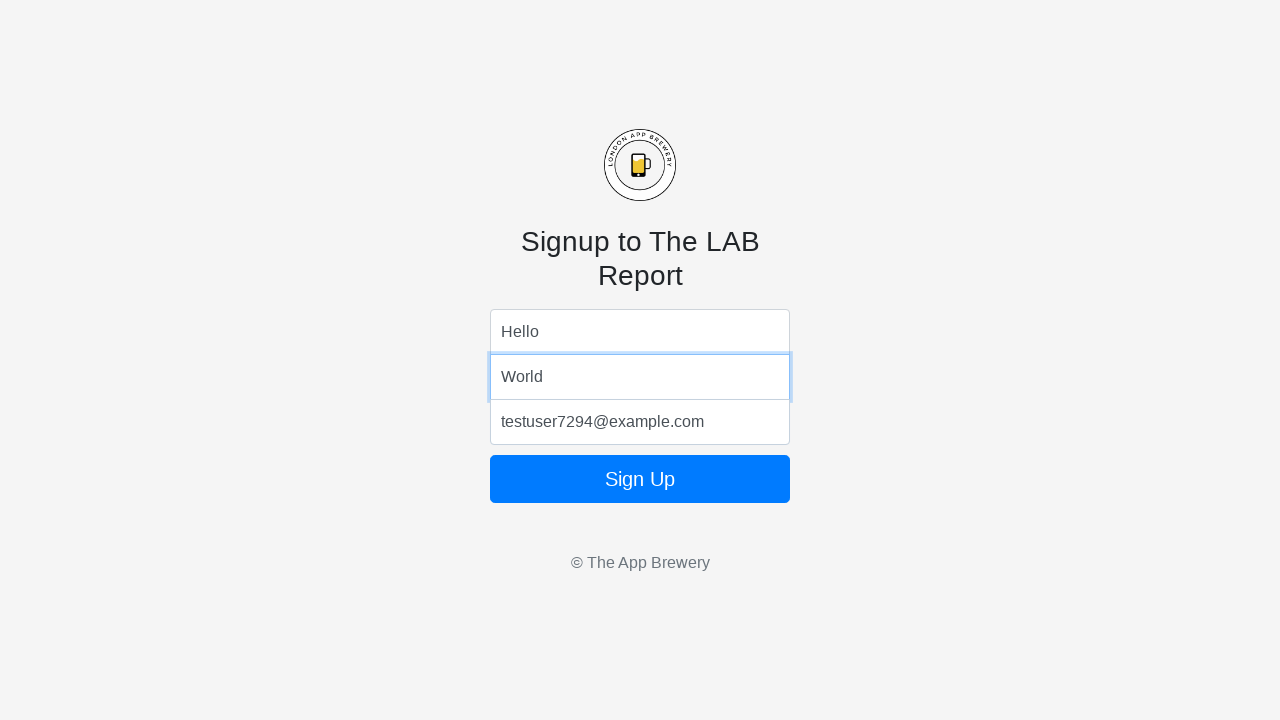

Clicked signup button to submit the form at (640, 479) on .btn
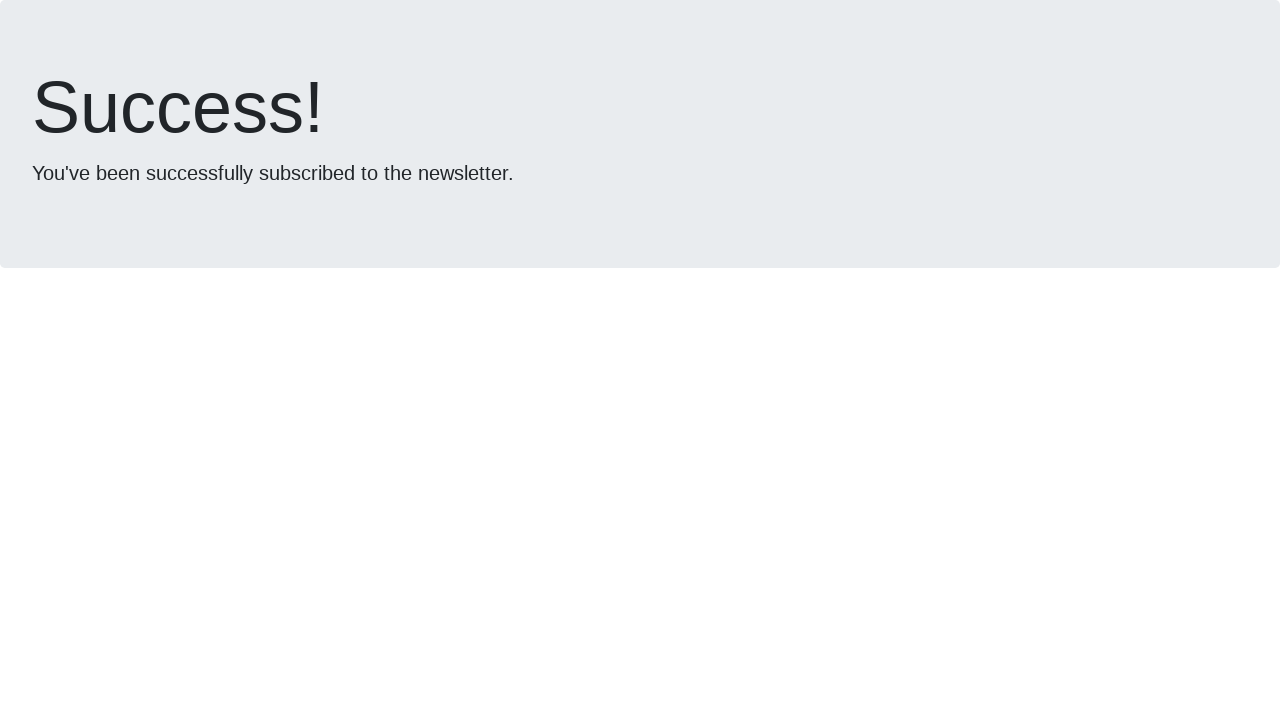

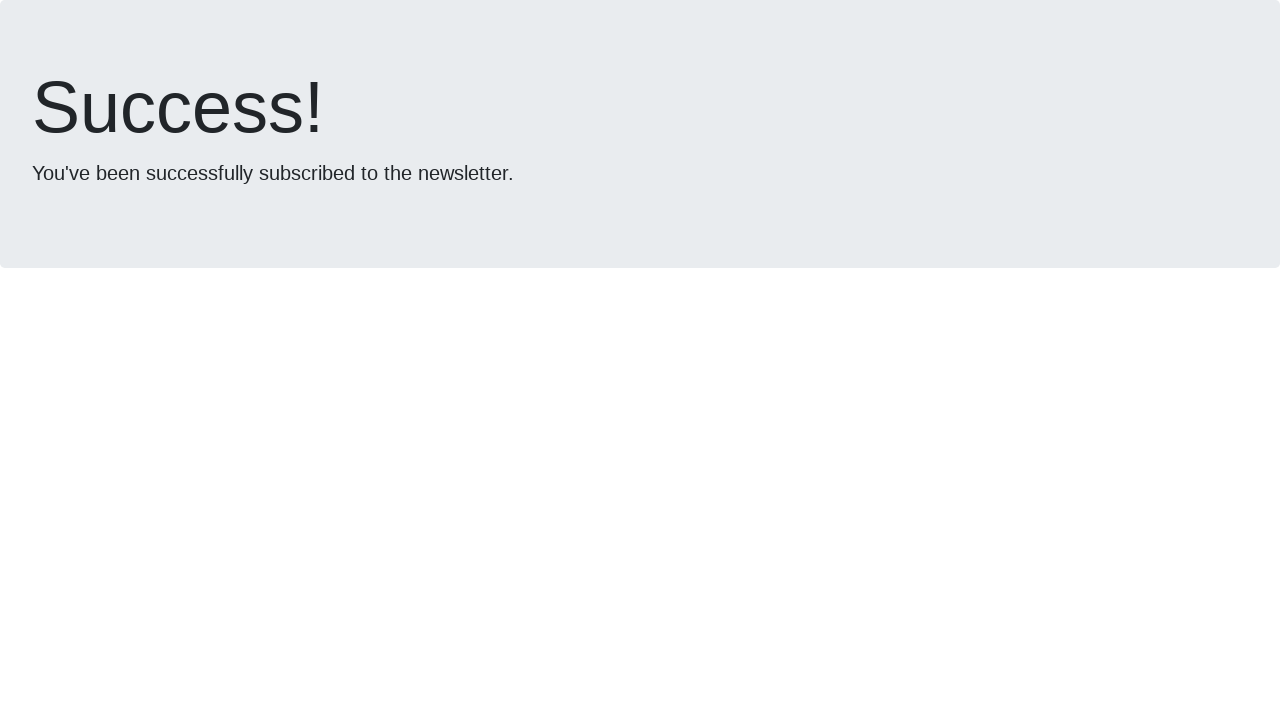